Navigates to a simple form page and locates the submit button element by its ID

Starting URL: http://suninjuly.github.io/simple_form_find_task.html

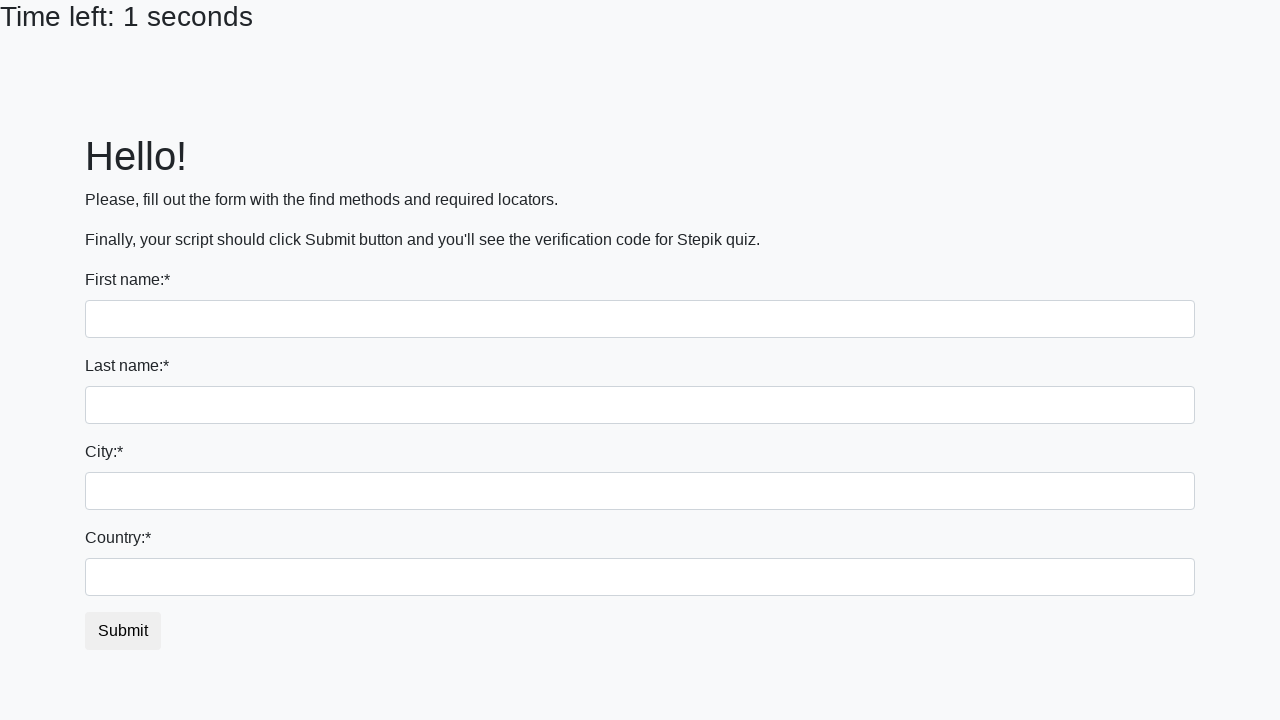

Waited for submit button with ID 'submit_button' to appear
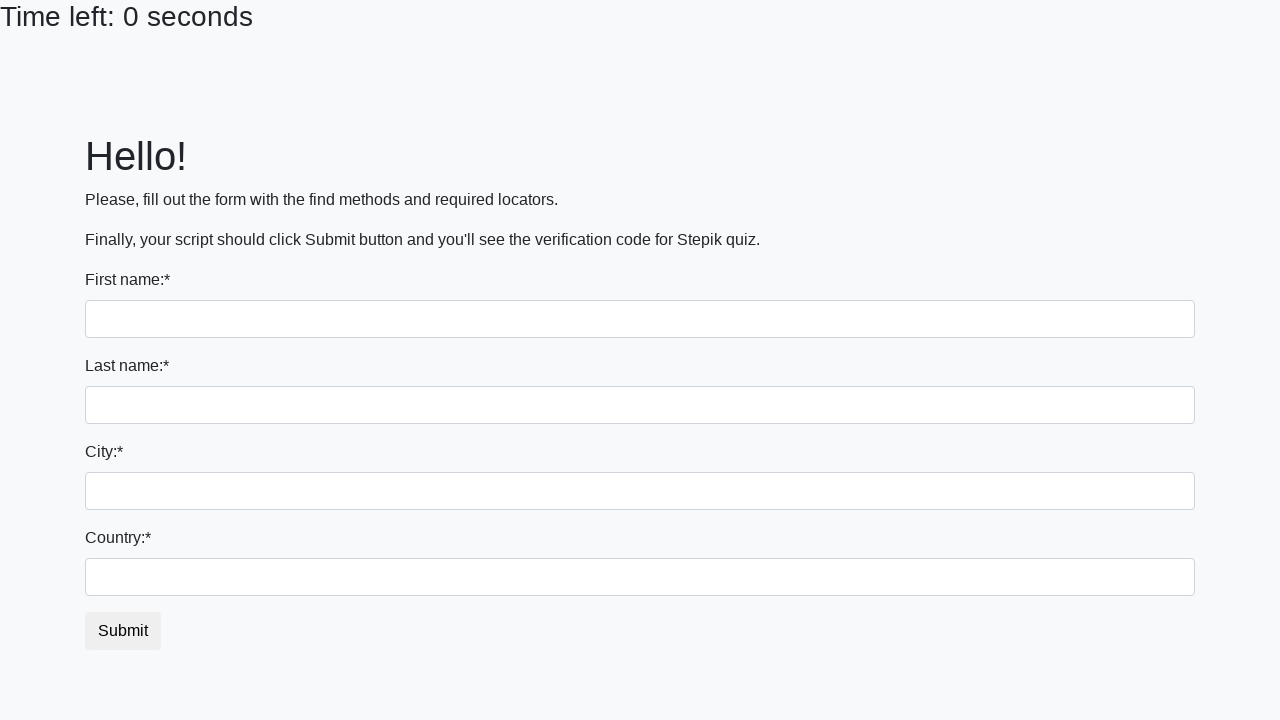

Located submit button element by its ID
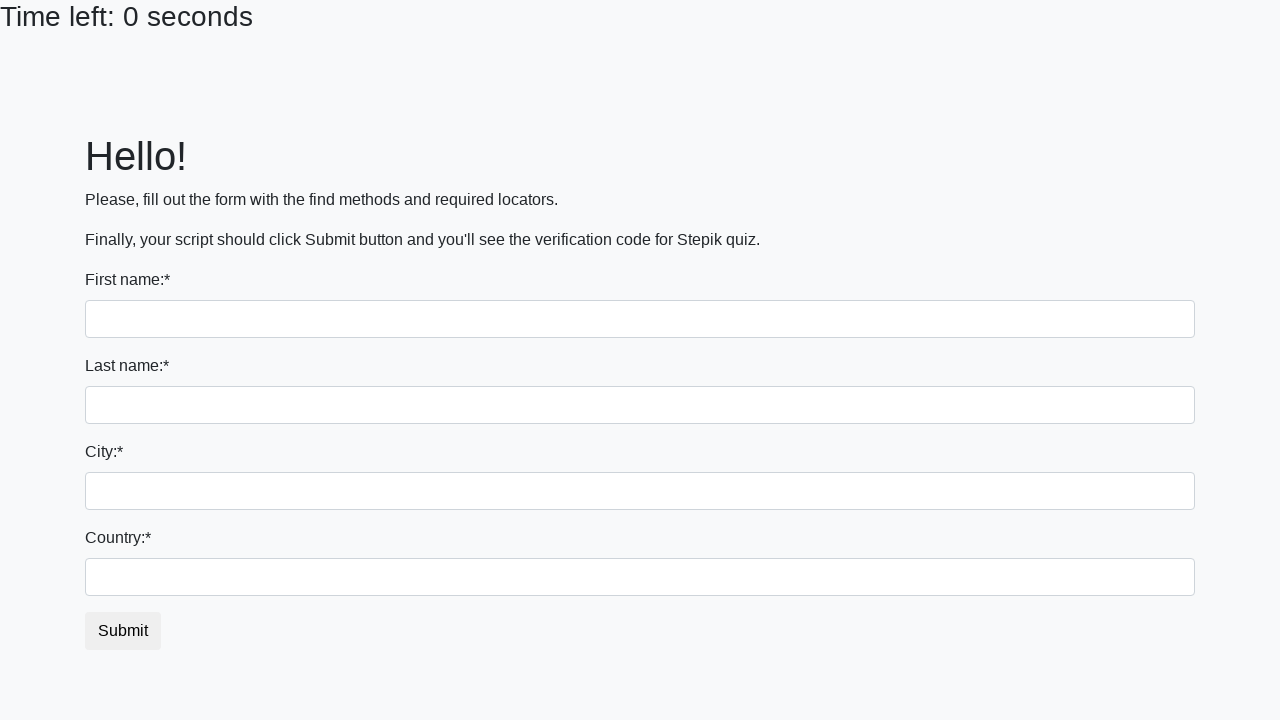

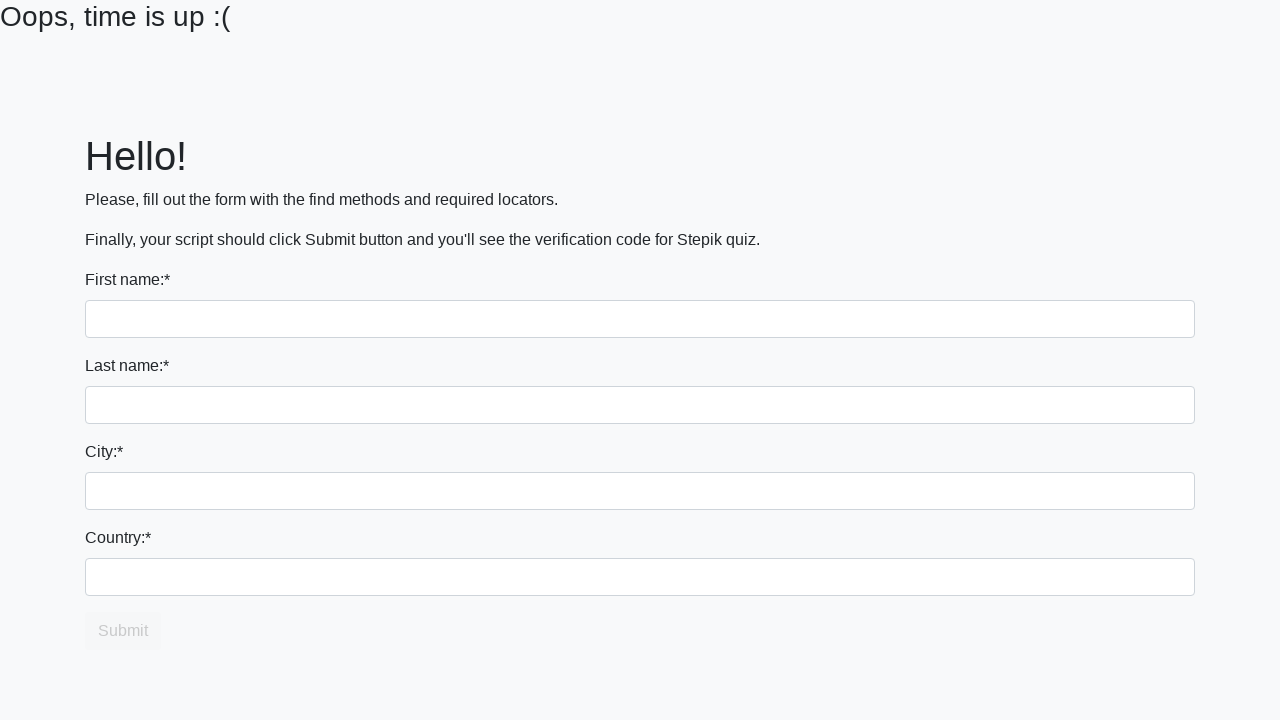